Tests the paint application by drawing a square shape using mouse movements - moving to starting position, pressing mouse down, drawing four sides of a square, and releasing the mouse.

Starting URL: https://paint.js.org/

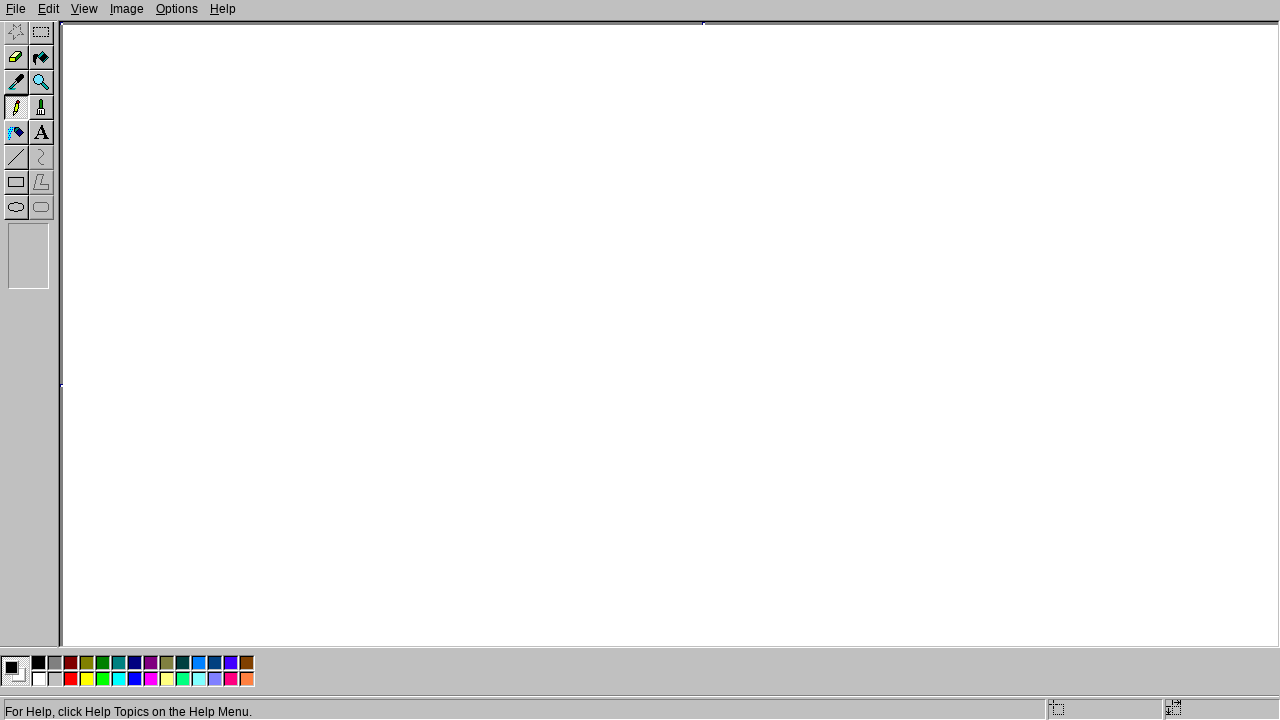

Moved mouse to starting position (200, 200) at (200, 200)
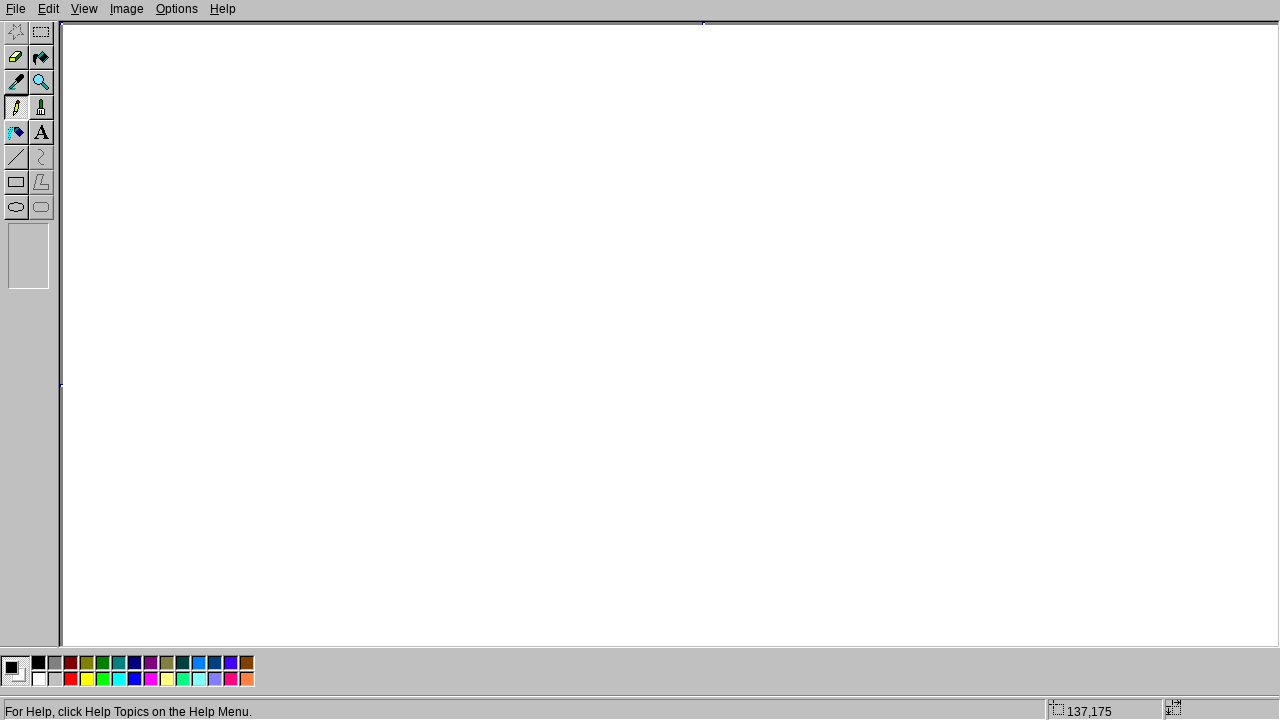

Pressed mouse button down to start drawing at (200, 200)
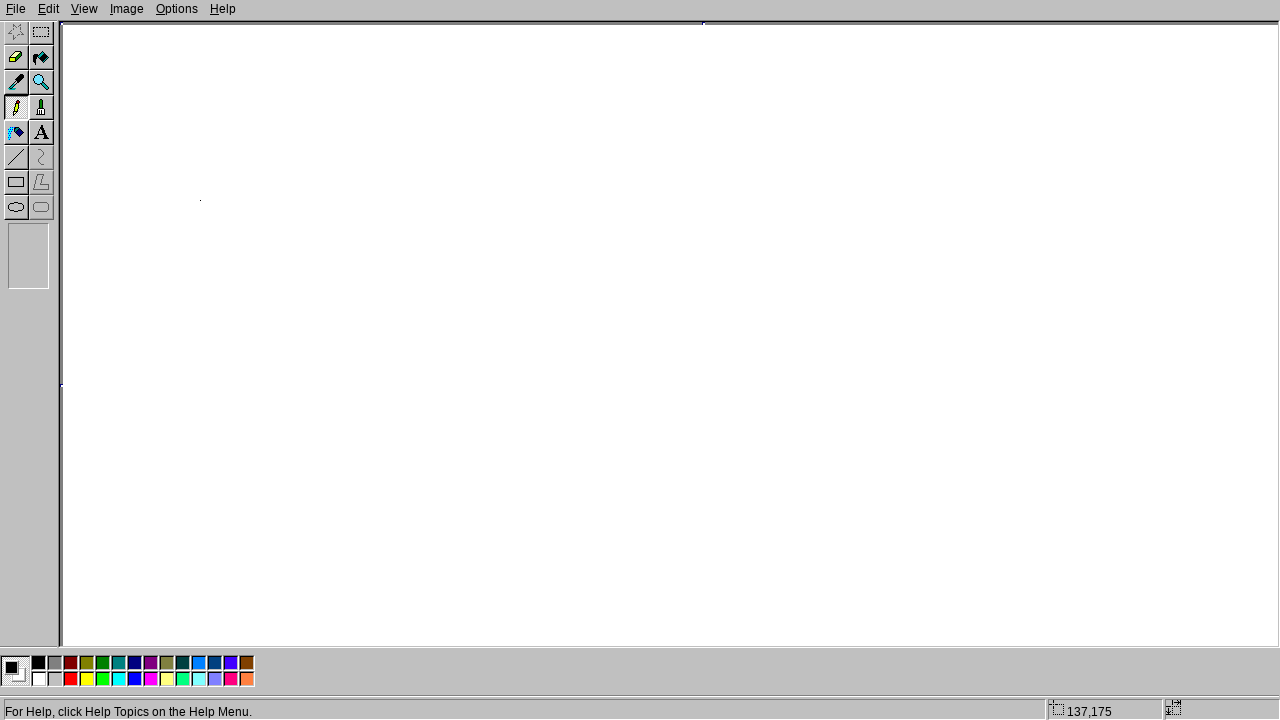

Drew right side of square by moving to (400, 200) at (400, 200)
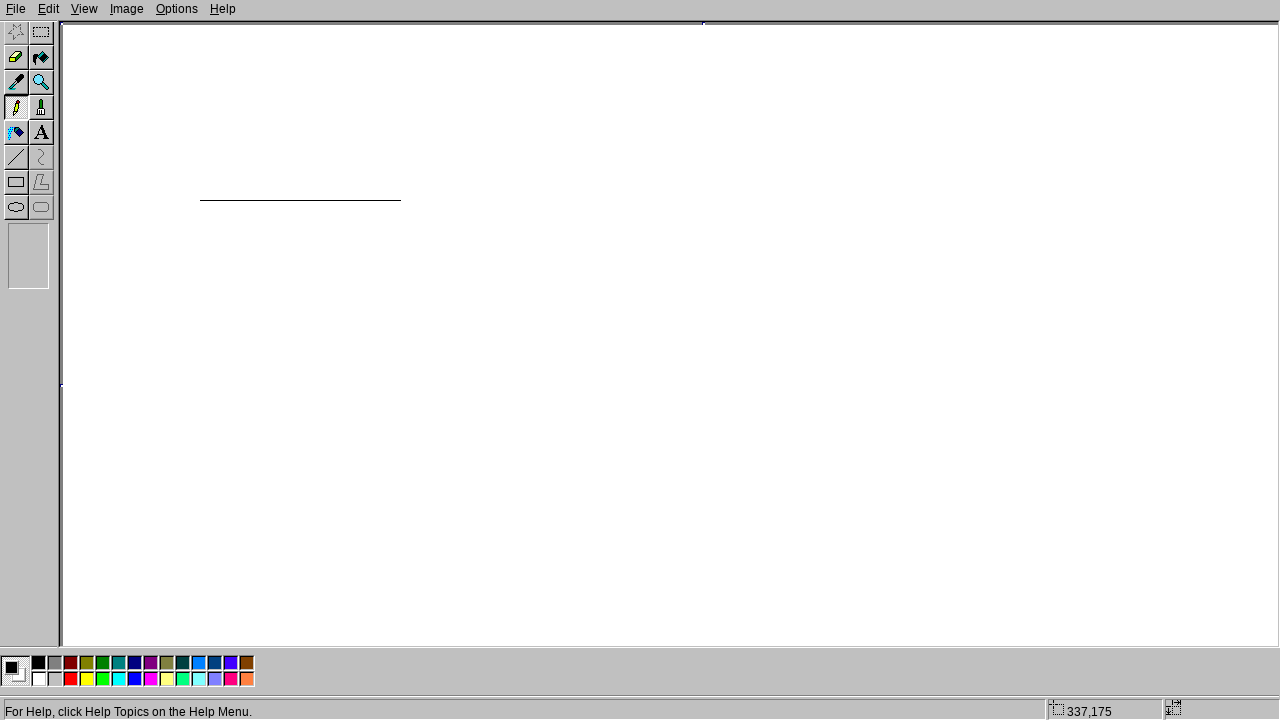

Drew bottom side of square by moving to (400, 400) at (400, 400)
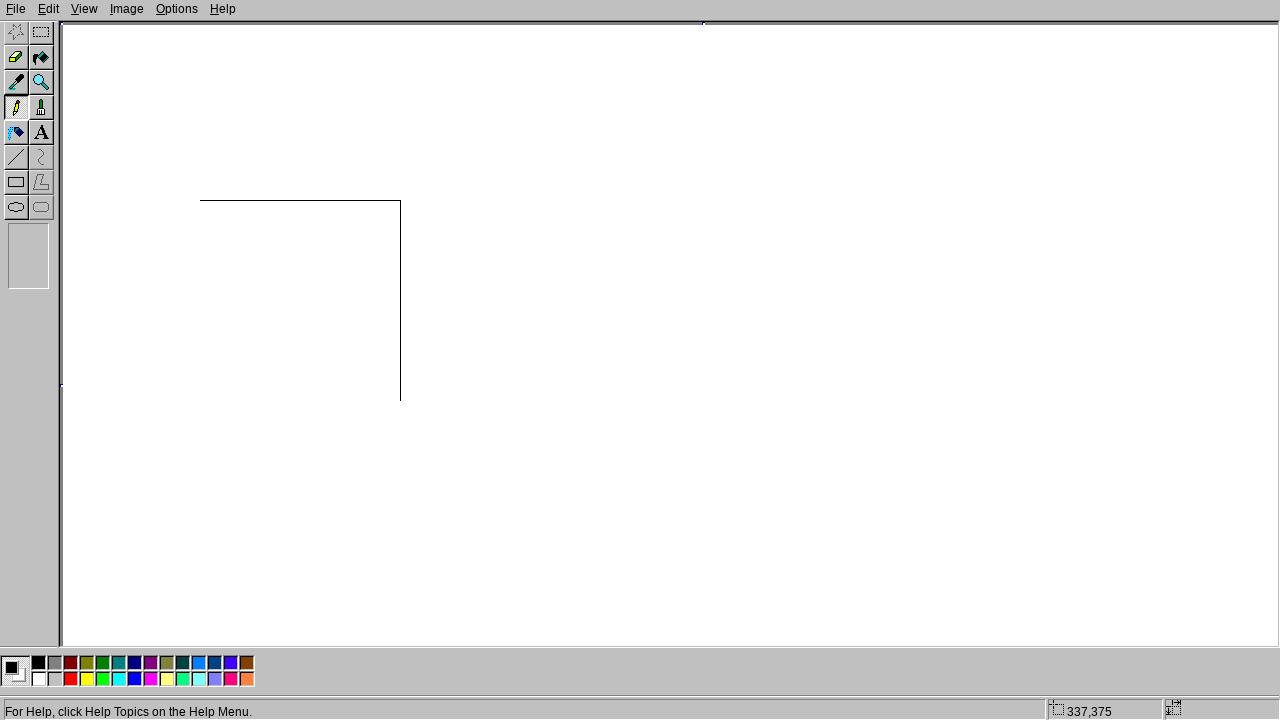

Drew left side of square by moving to (200, 400) at (200, 400)
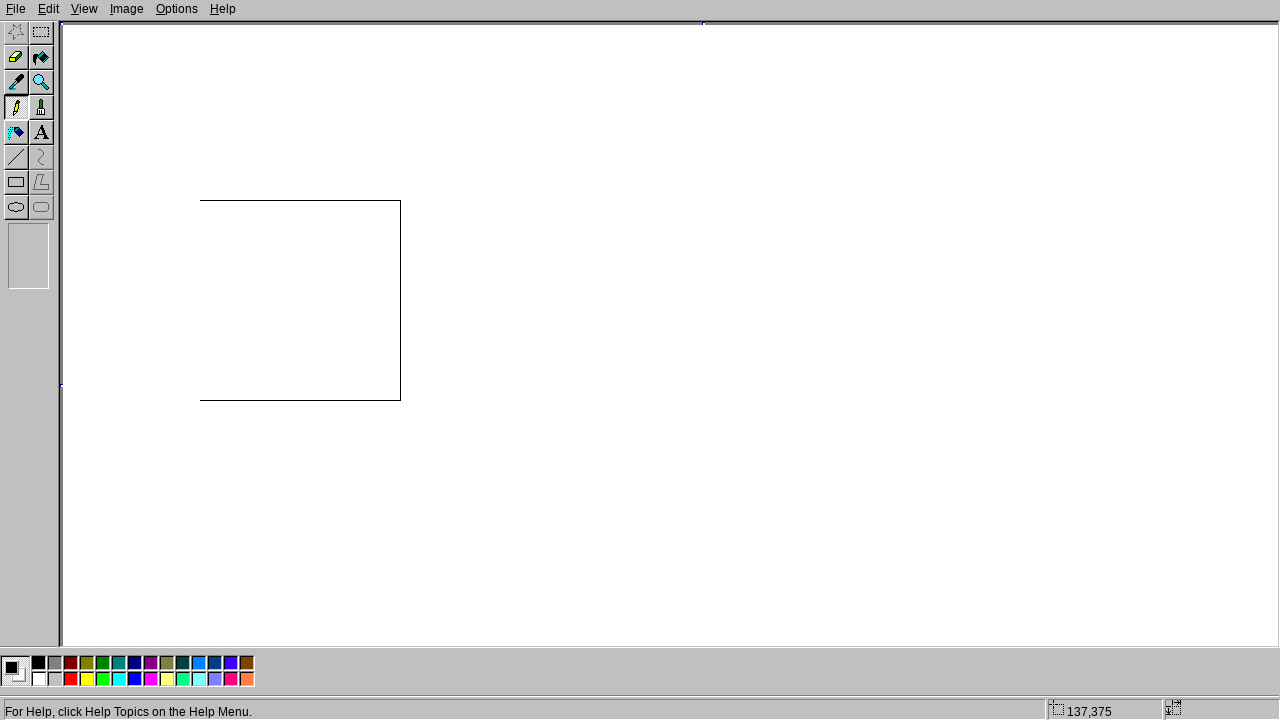

Drew top side of square, returning to starting position (200, 200) at (200, 200)
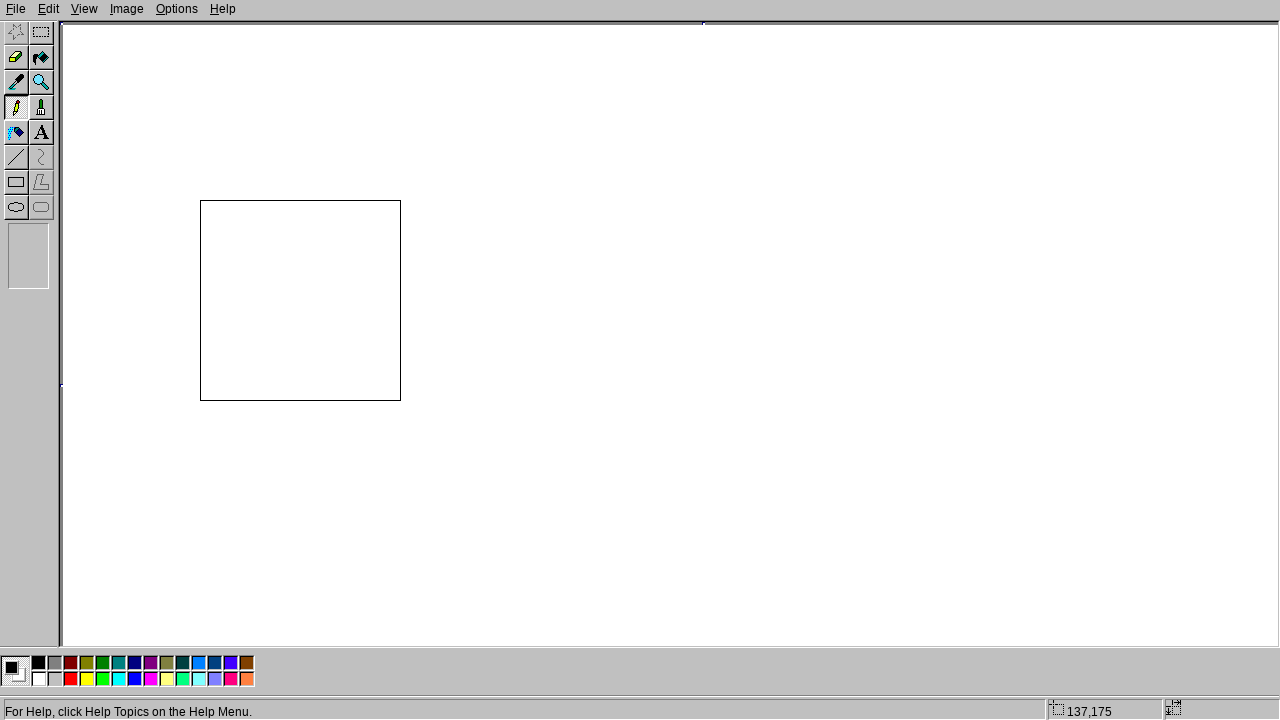

Released mouse button to finish drawing the square at (200, 200)
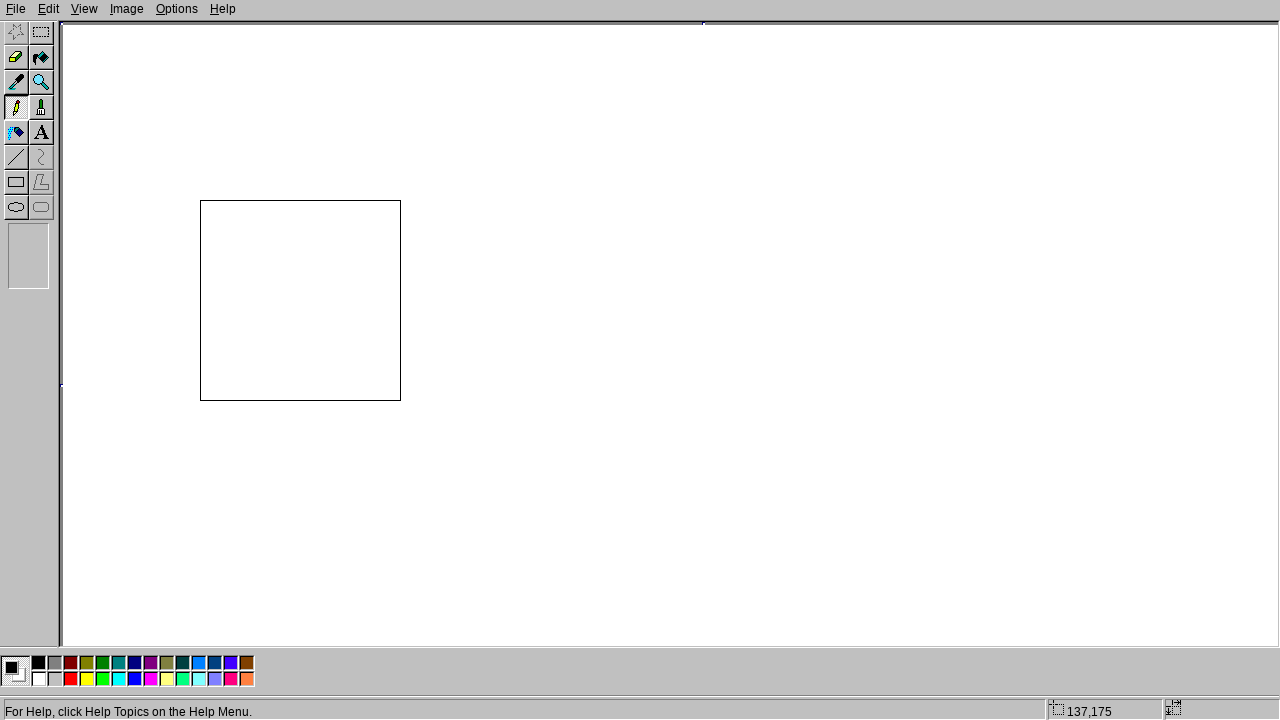

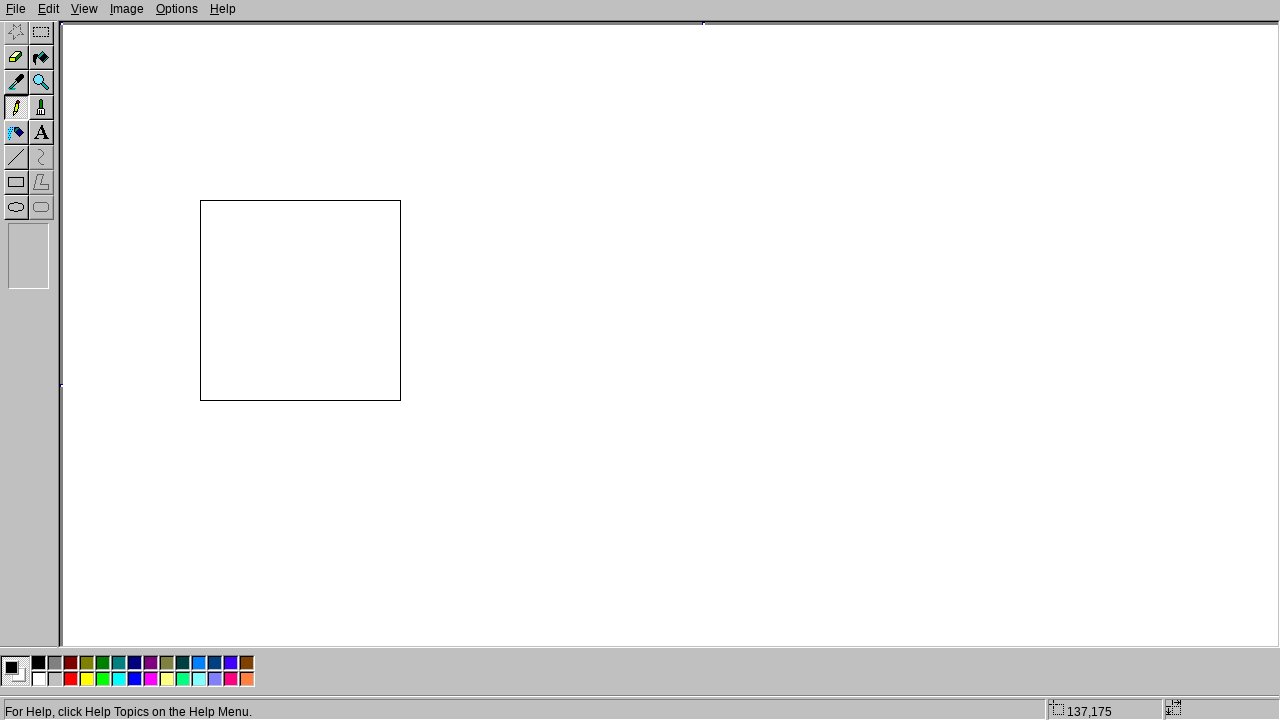